Tests dropdown selection functionality on a registration form by selecting values from Skills, Year, and Month dropdowns using different selection methods (by index, by value, and by visible text)

Starting URL: https://demo.automationtesting.in/Register.html

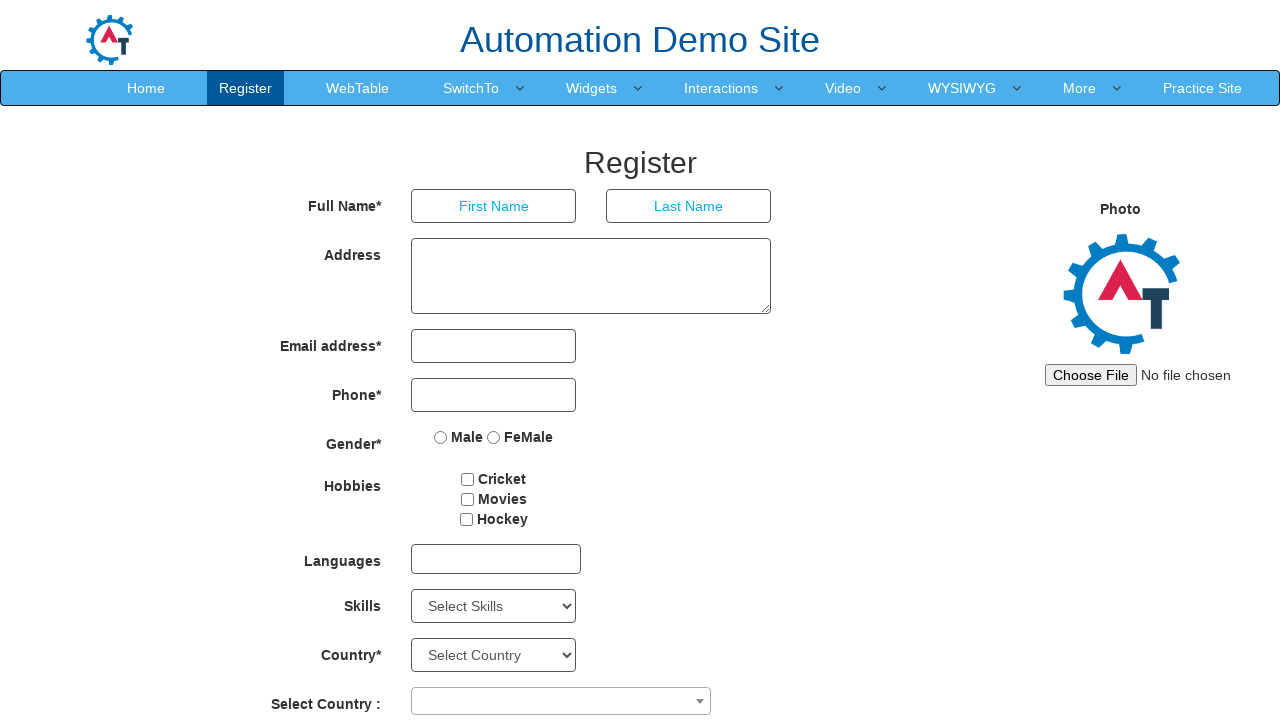

Selected first option from Skills dropdown by index on select#Skills
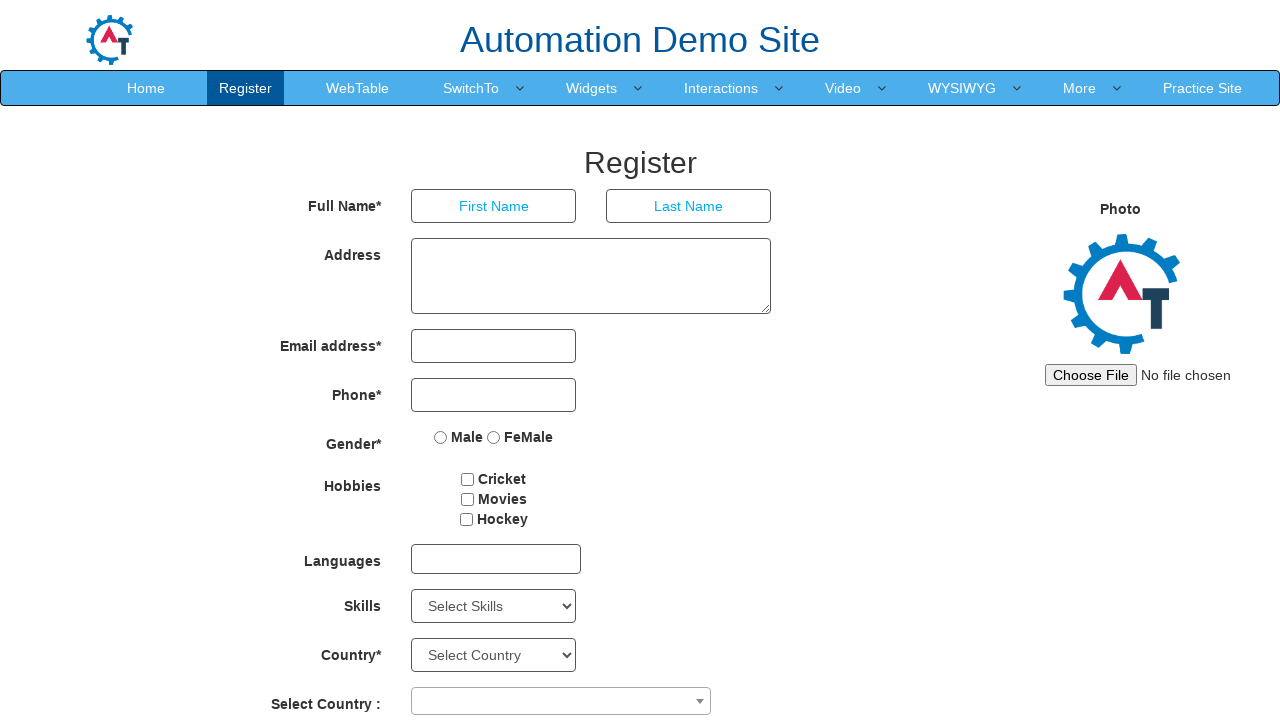

Selected year 1922 from Year dropdown by value on #yearbox
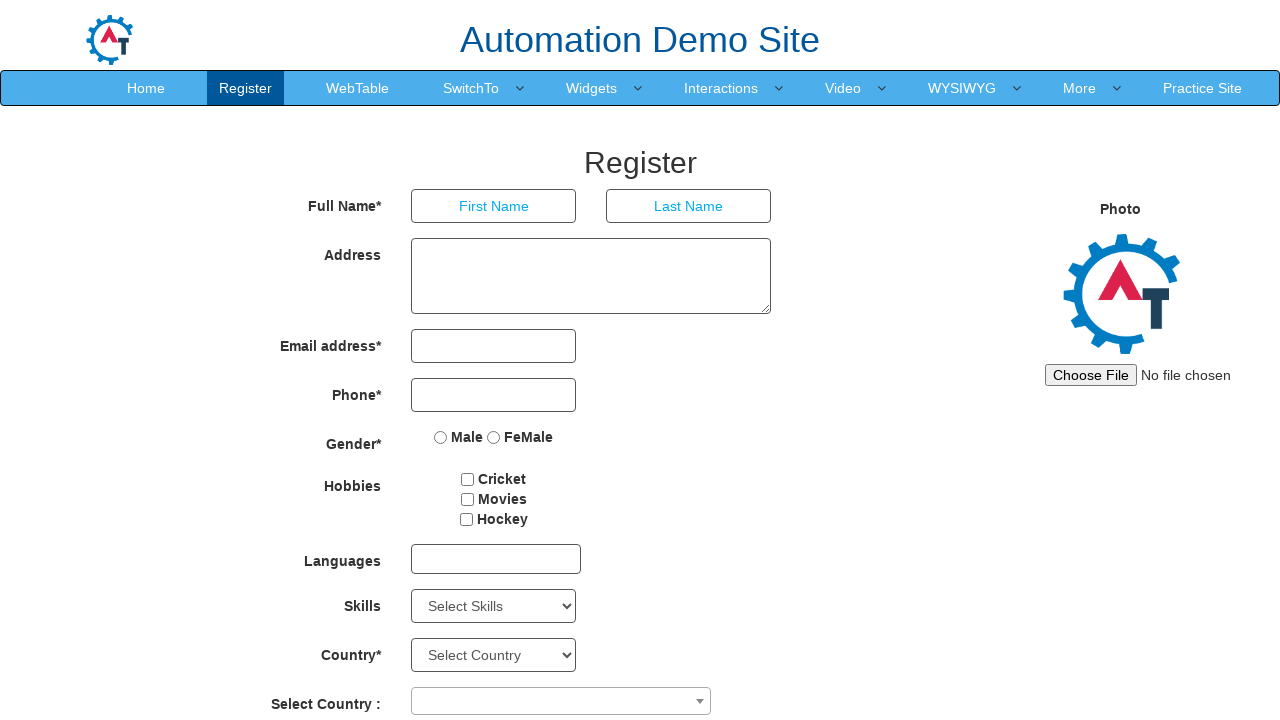

Selected February from Month dropdown by visible text on //select[contains(@id, 'month')] | //div[contains(@class, 'form-group')]//select
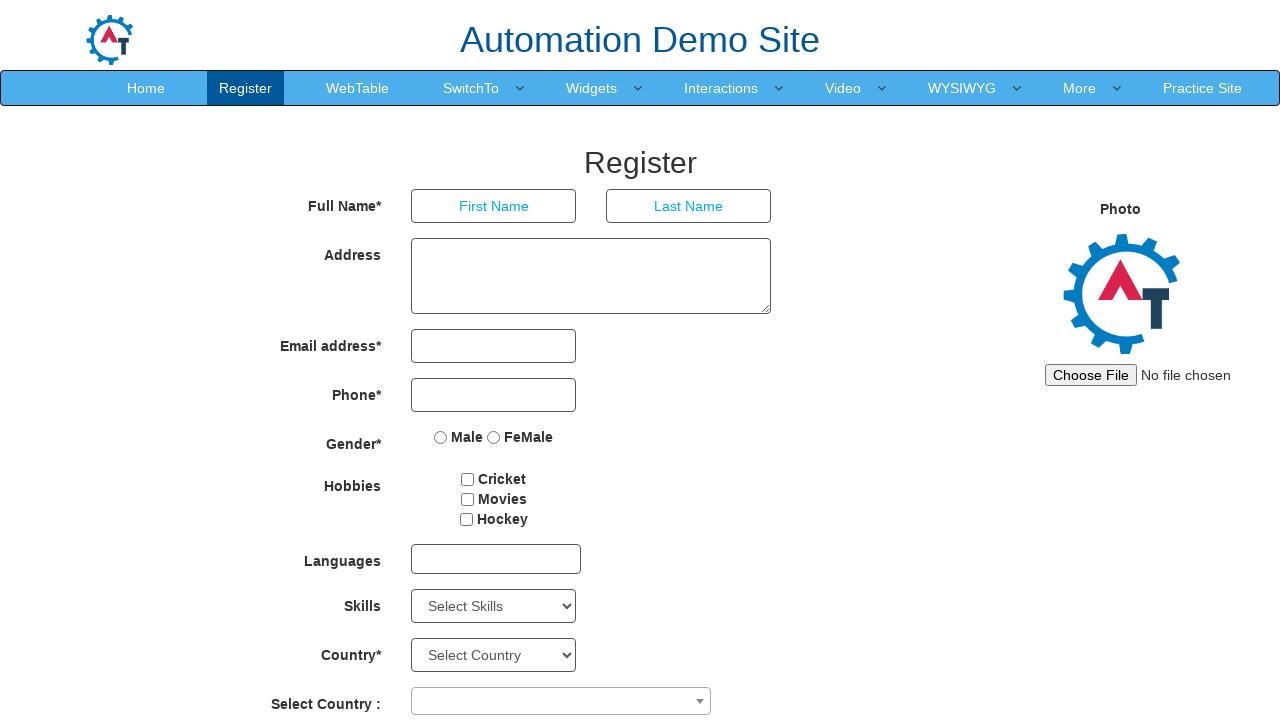

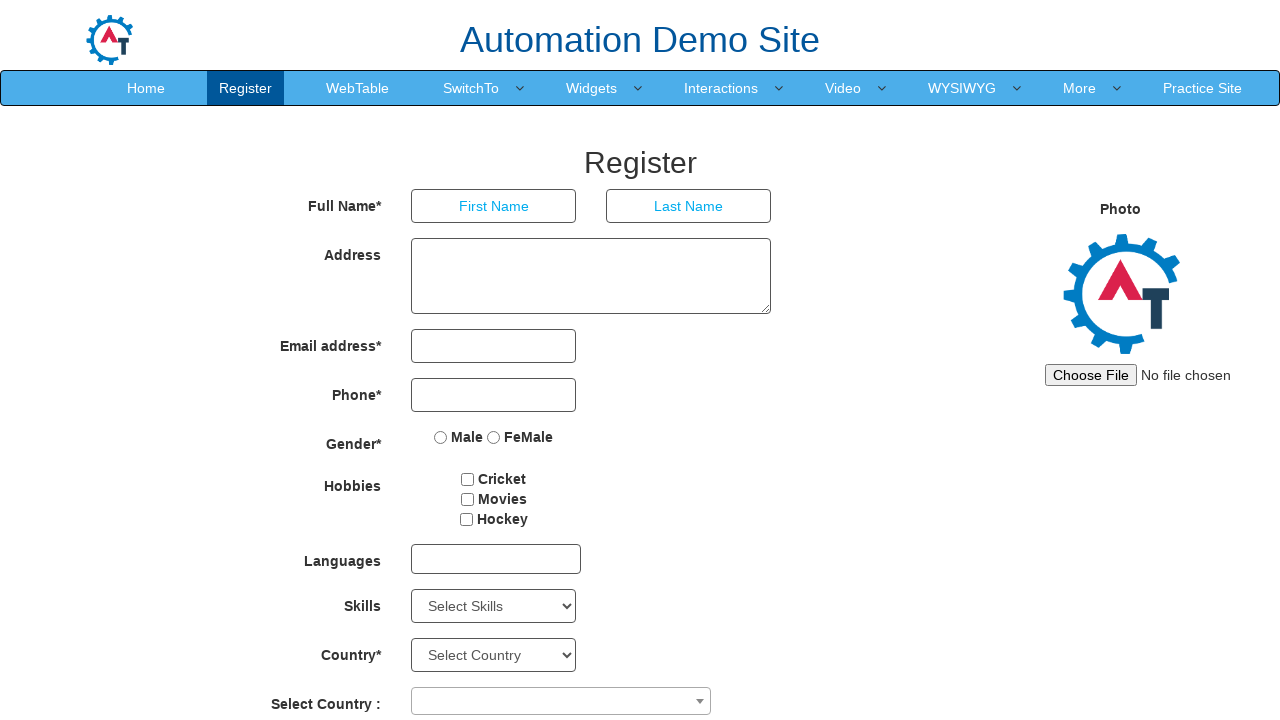